Navigates to an HTML forms tutorial page and verifies that checkbox elements are present on the page

Starting URL: https://www.echoecho.com/htmlforms09.htm

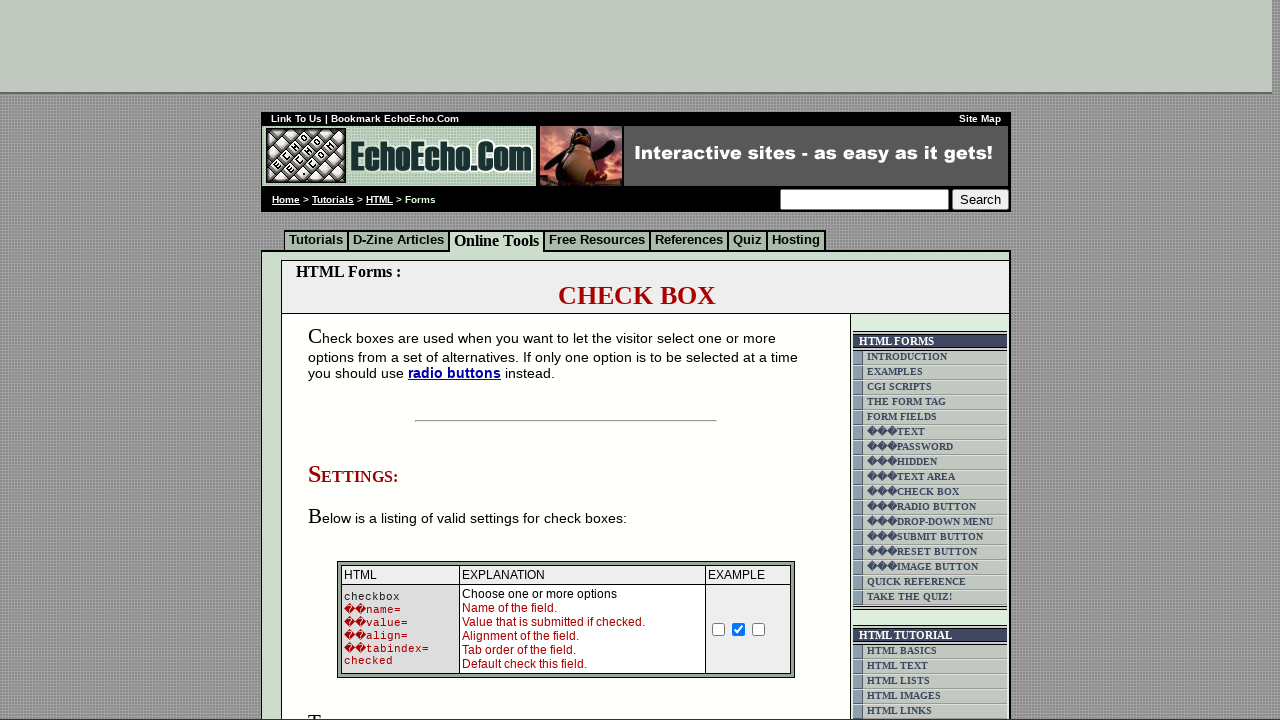

Navigated to HTML forms tutorial page
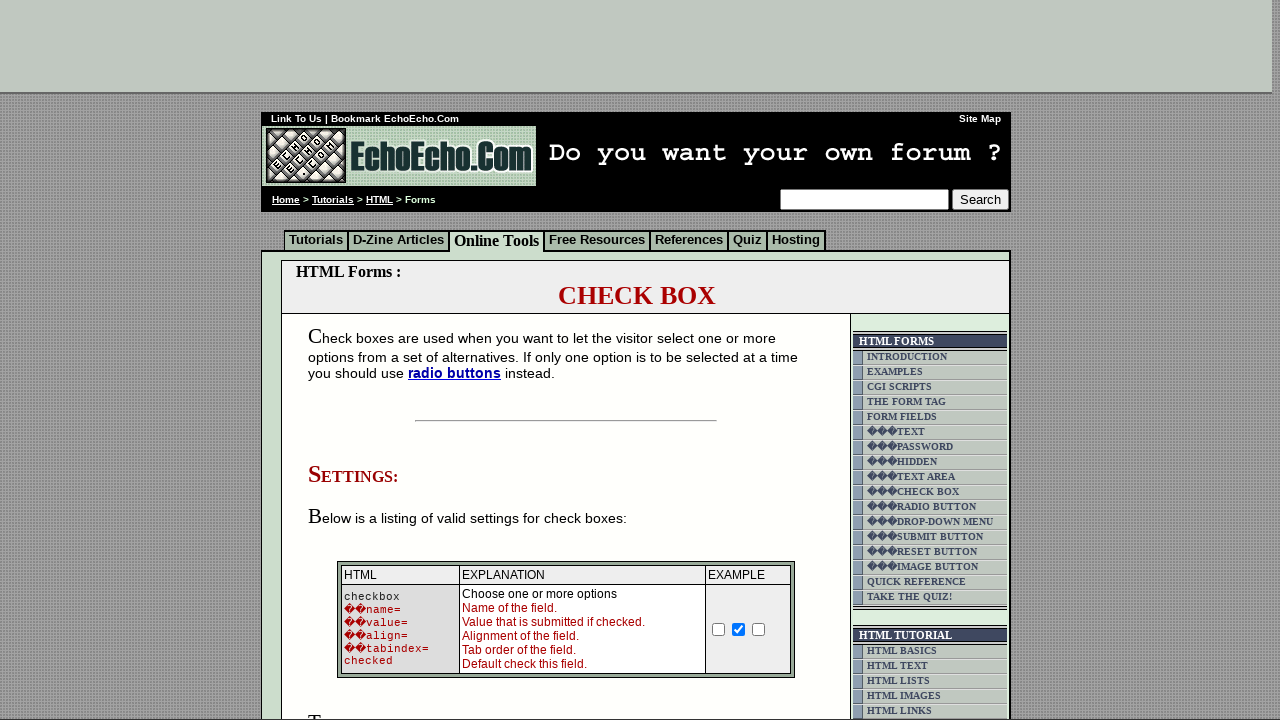

Checkbox elements loaded on the page
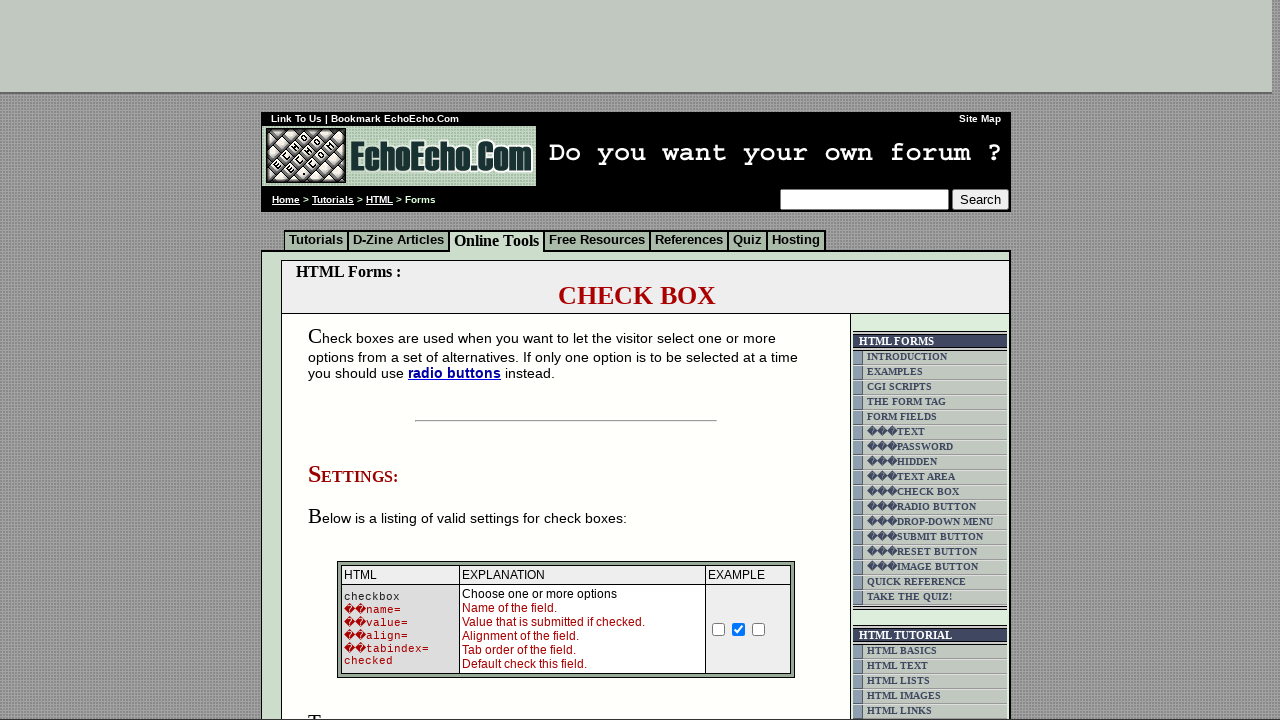

Located all checkbox elements on the page
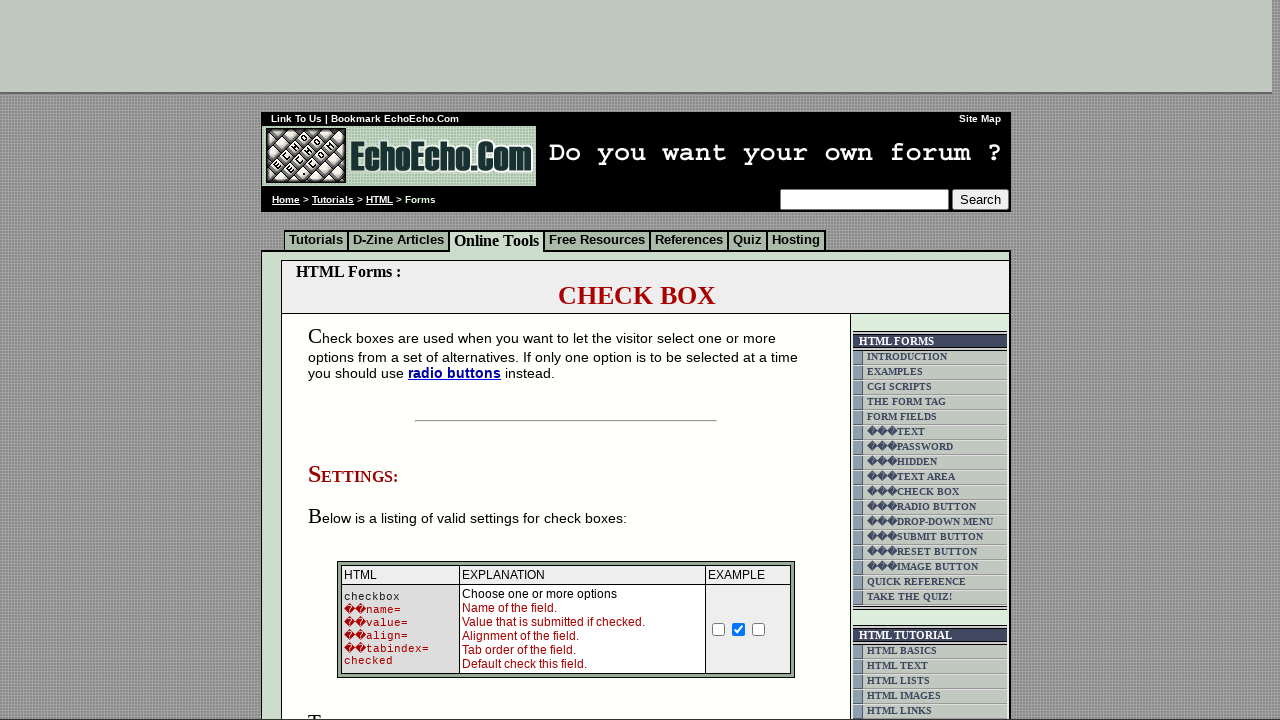

First checkbox element is visible
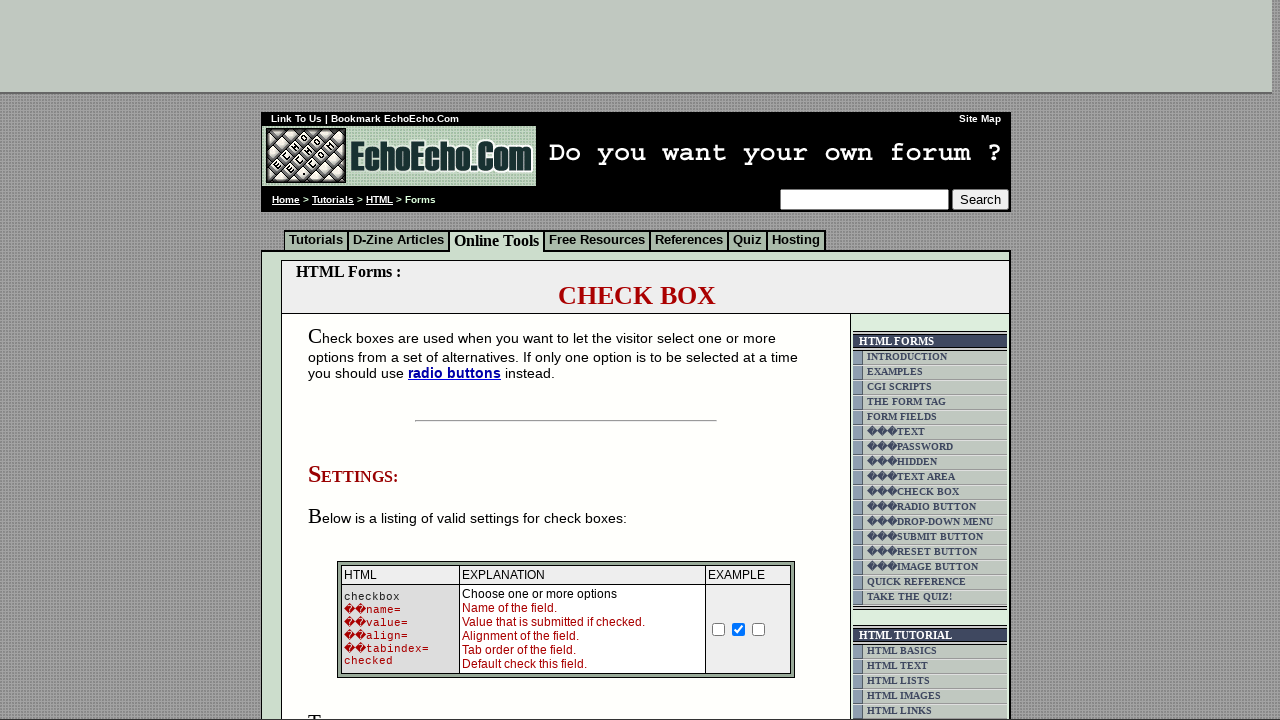

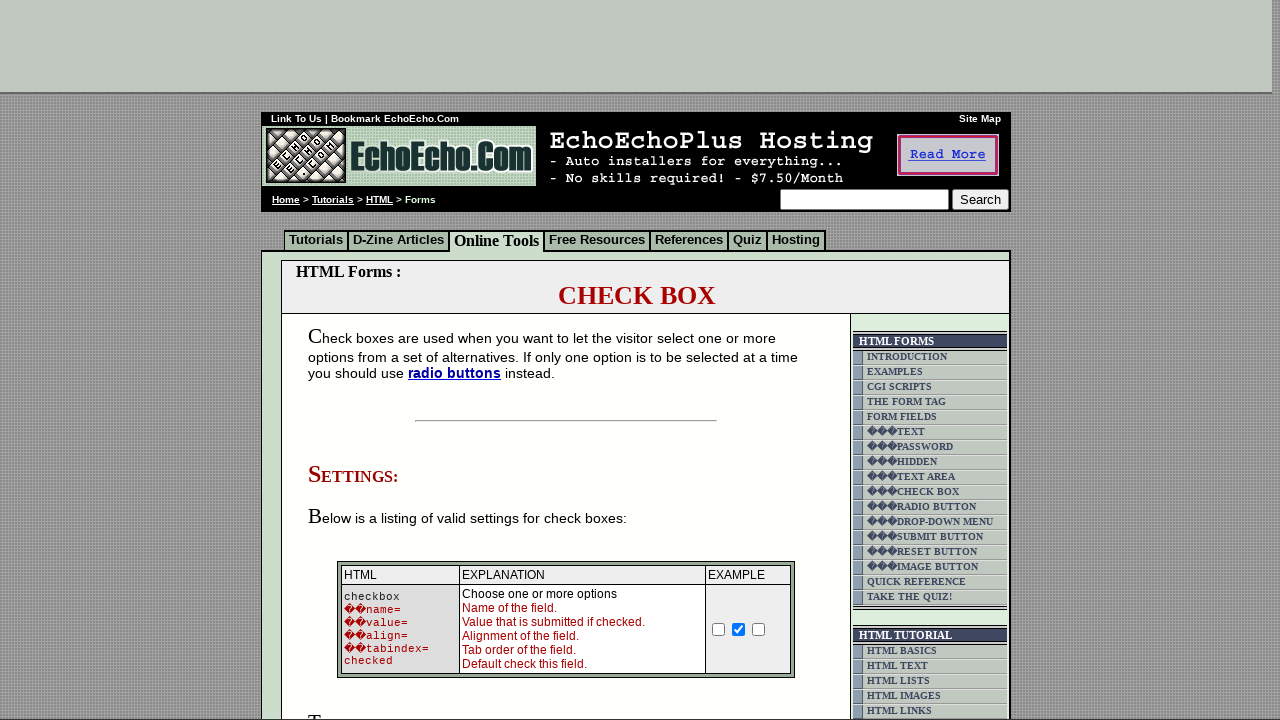